Tests SweetAlert popup functionality by triggering a preview alert and then closing it by clicking OK

Starting URL: https://sweetalert.js.org/

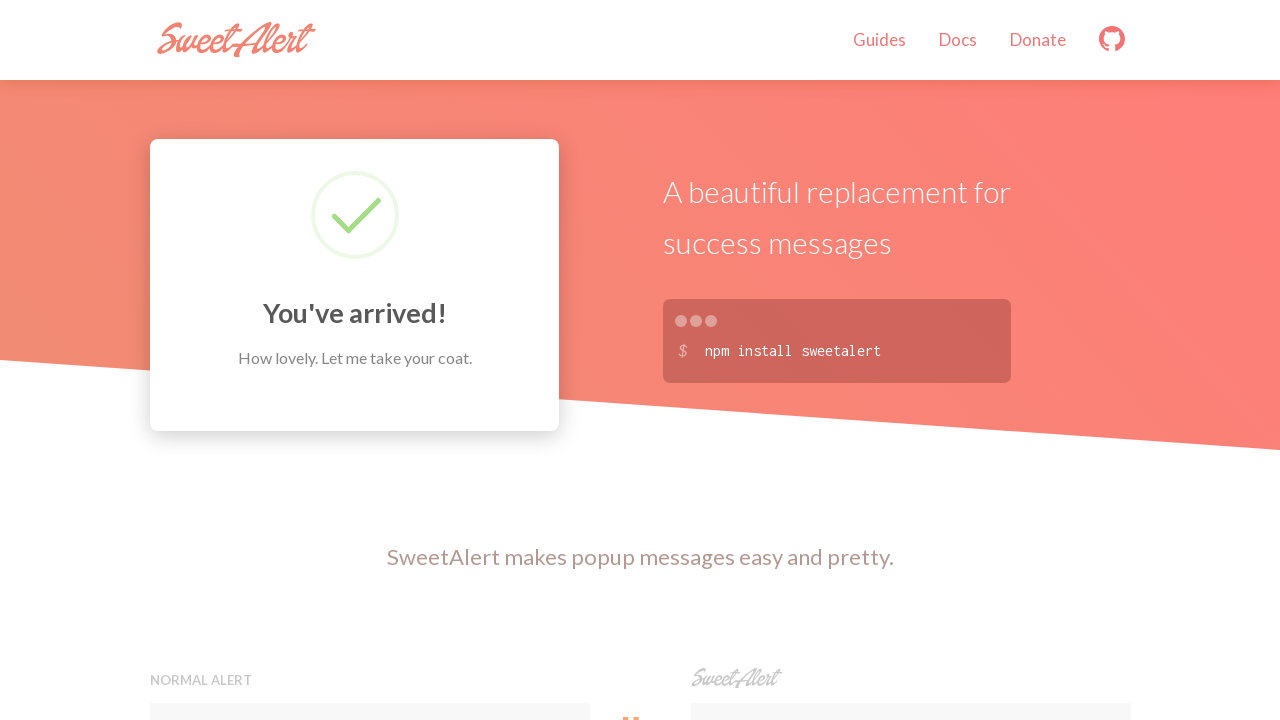

Clicked the second preview button to trigger SweetAlert popup at (910, 360) on xpath=(//button[@class='preview'])[2]
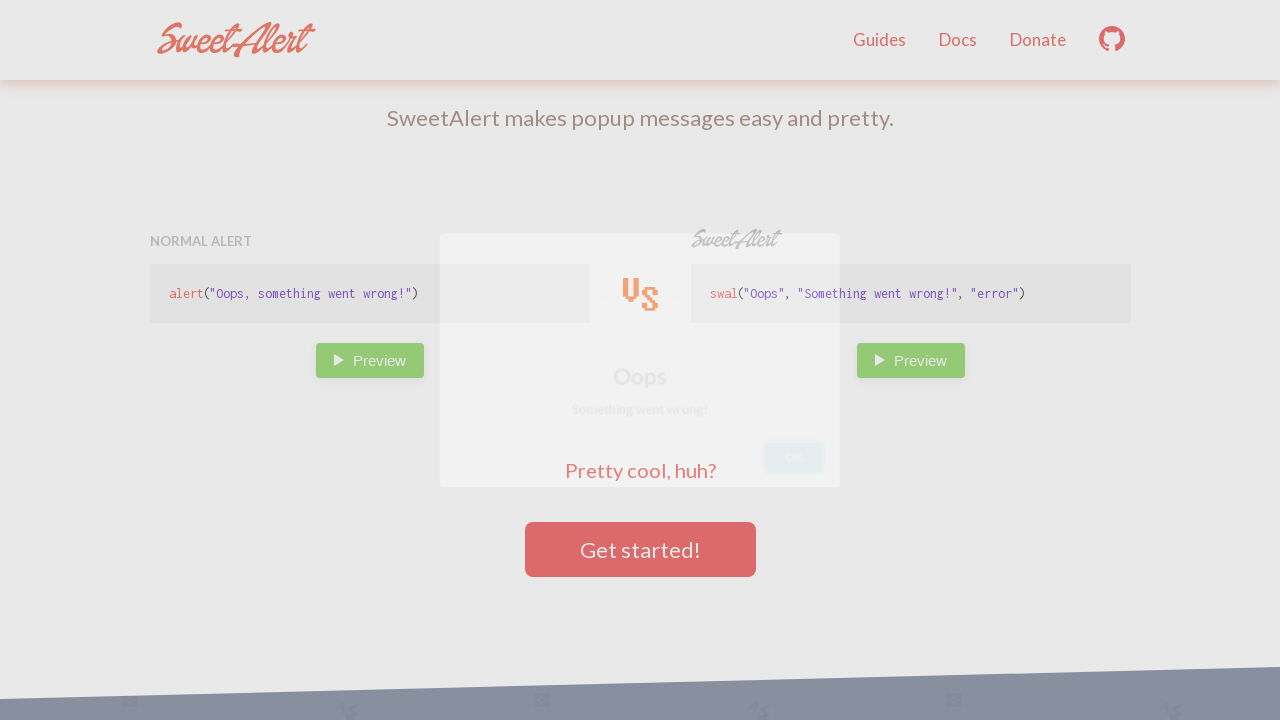

Clicked OK button to close the SweetAlert popup at (824, 476) on xpath=//button[.='OK']
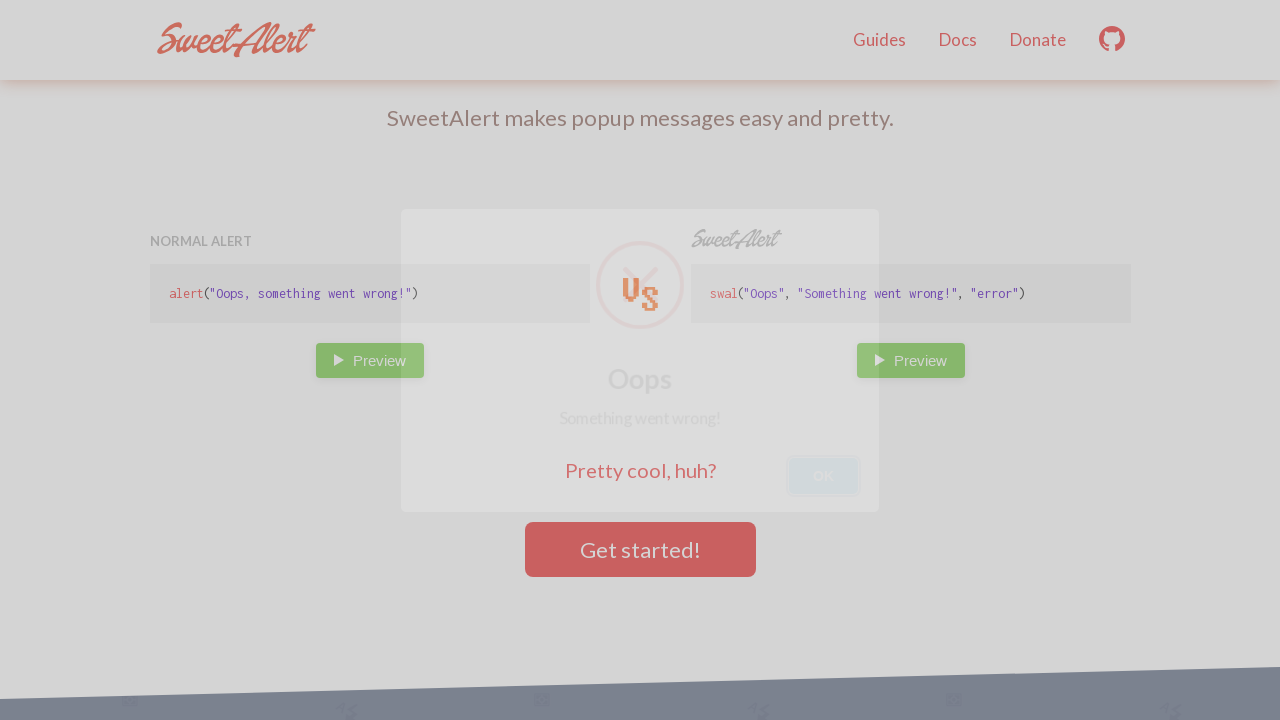

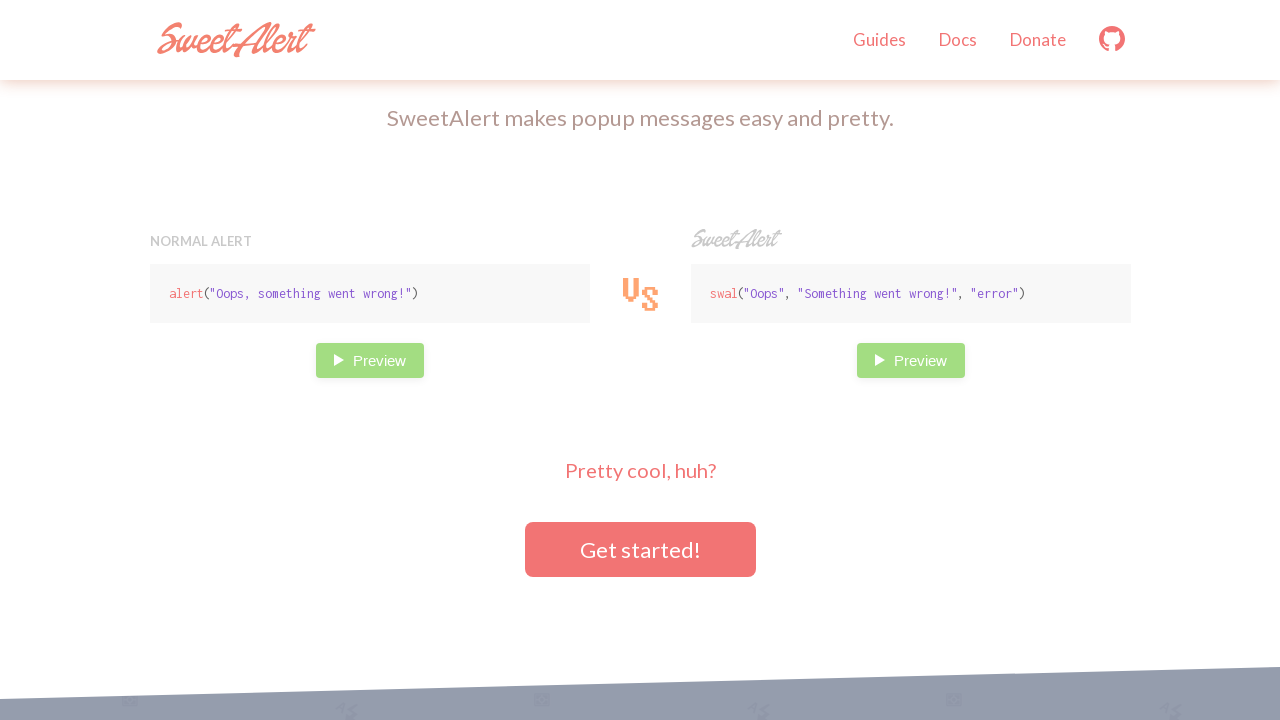